Tests that entered text is trimmed when saving edits

Starting URL: https://demo.playwright.dev/todomvc

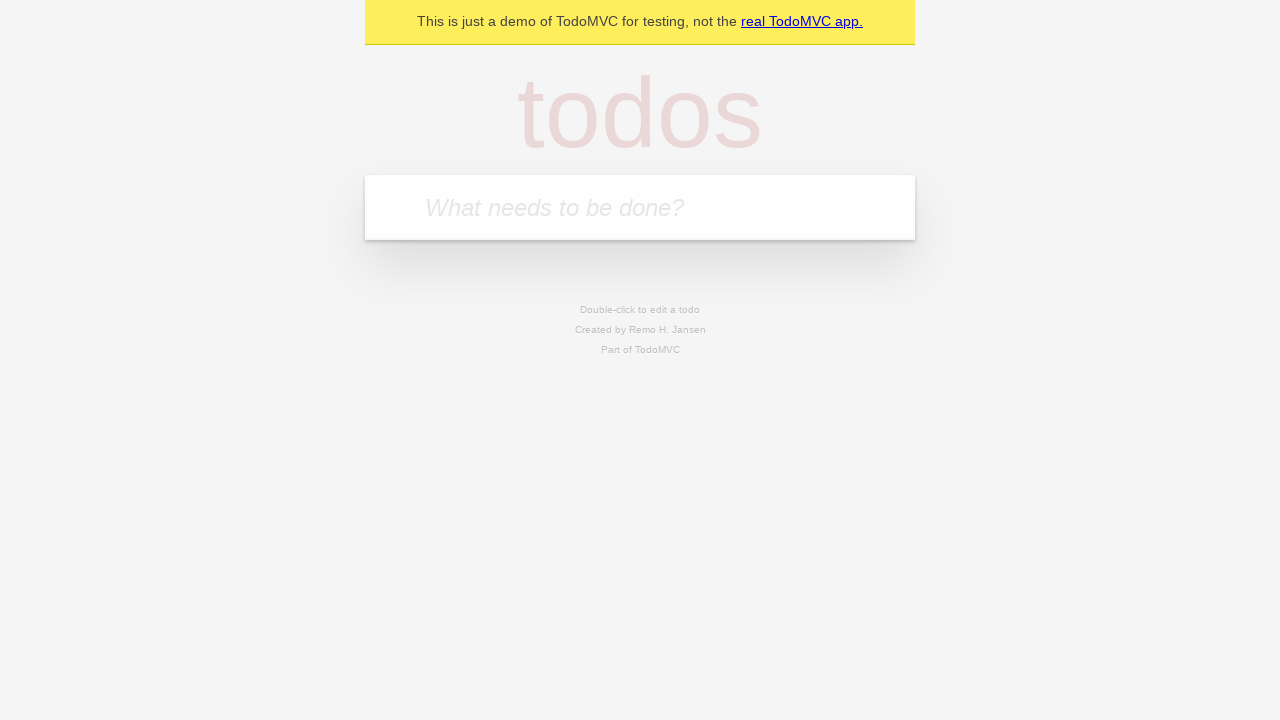

Filled todo input with 'buy some cheese' on internal:attr=[placeholder="What needs to be done?"i]
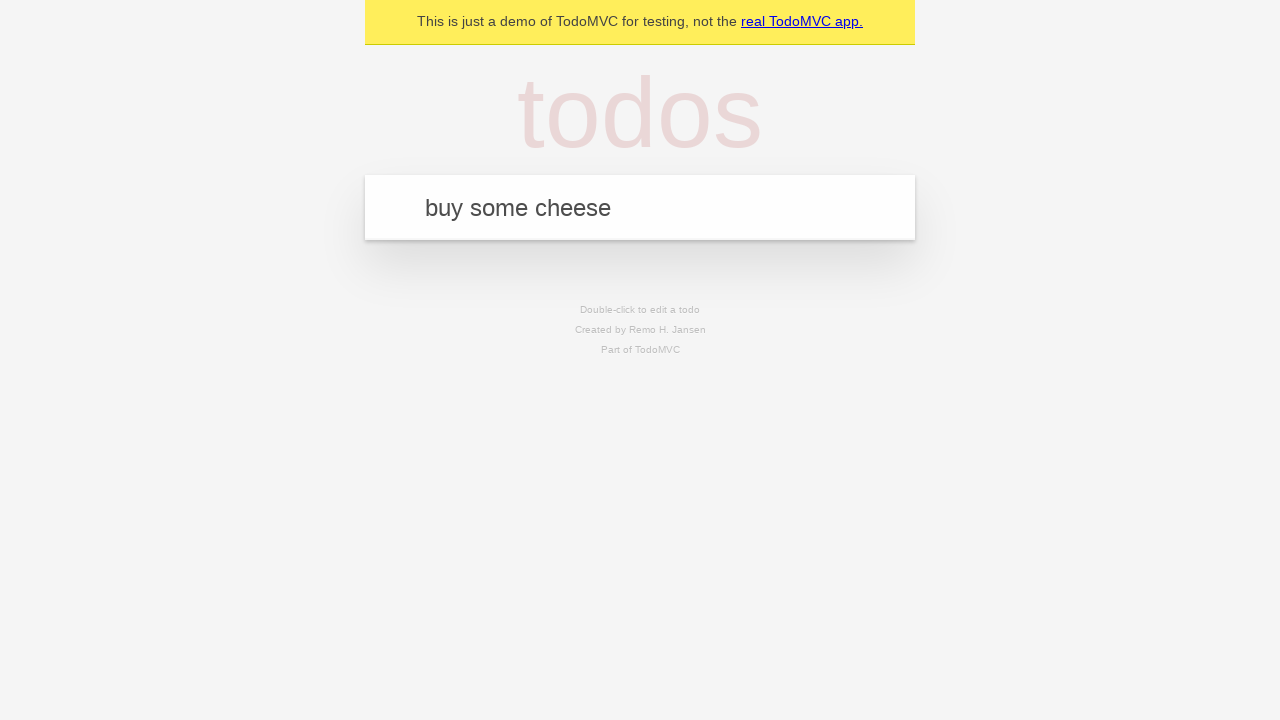

Pressed Enter to create todo 'buy some cheese' on internal:attr=[placeholder="What needs to be done?"i]
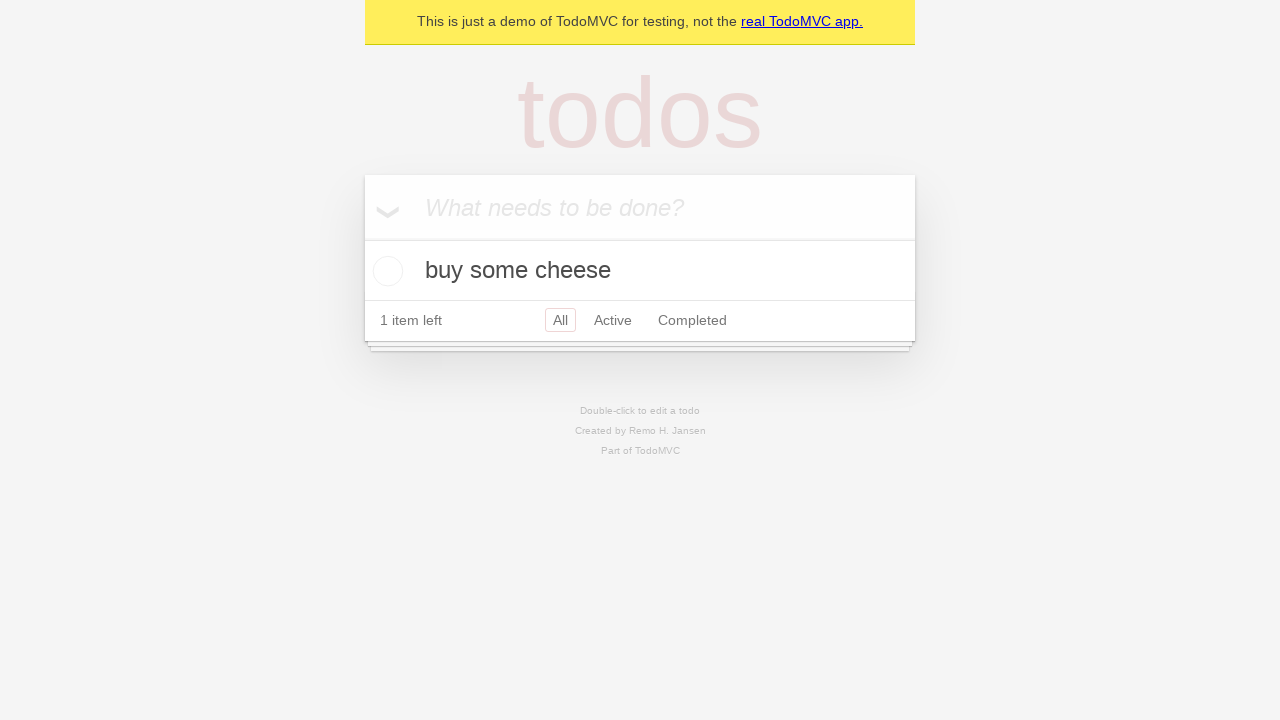

Filled todo input with 'feed the cat' on internal:attr=[placeholder="What needs to be done?"i]
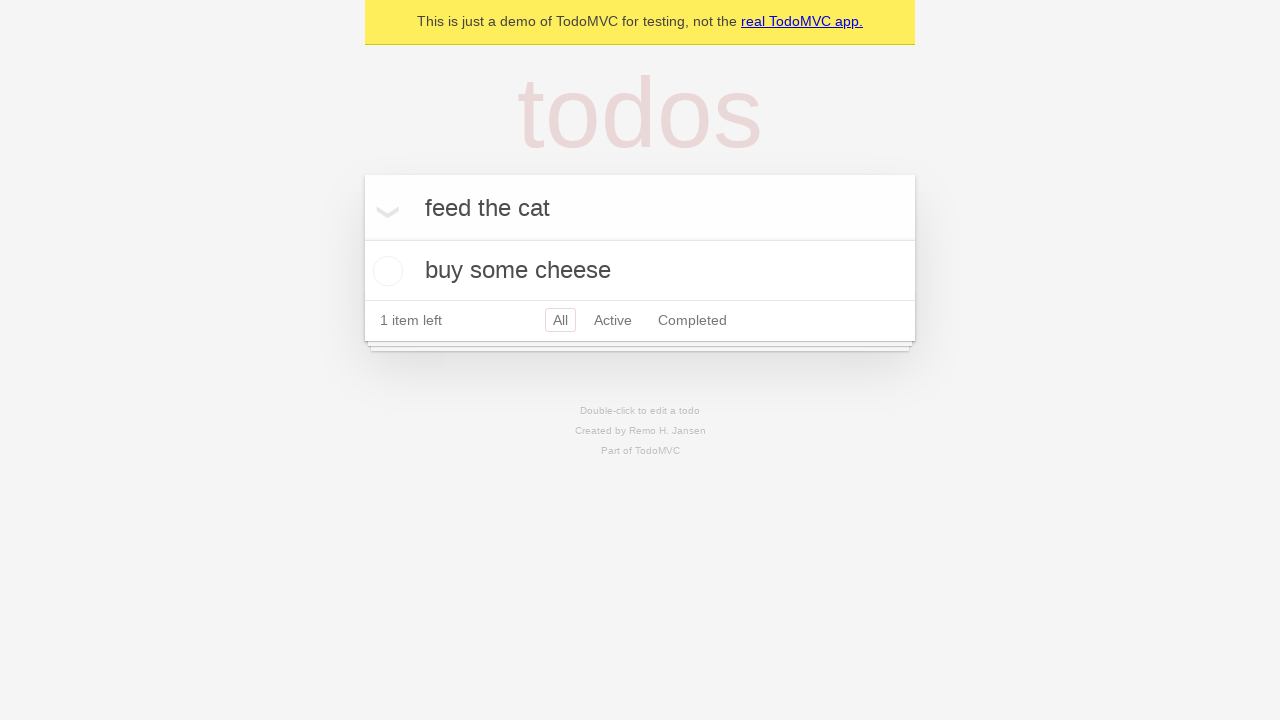

Pressed Enter to create todo 'feed the cat' on internal:attr=[placeholder="What needs to be done?"i]
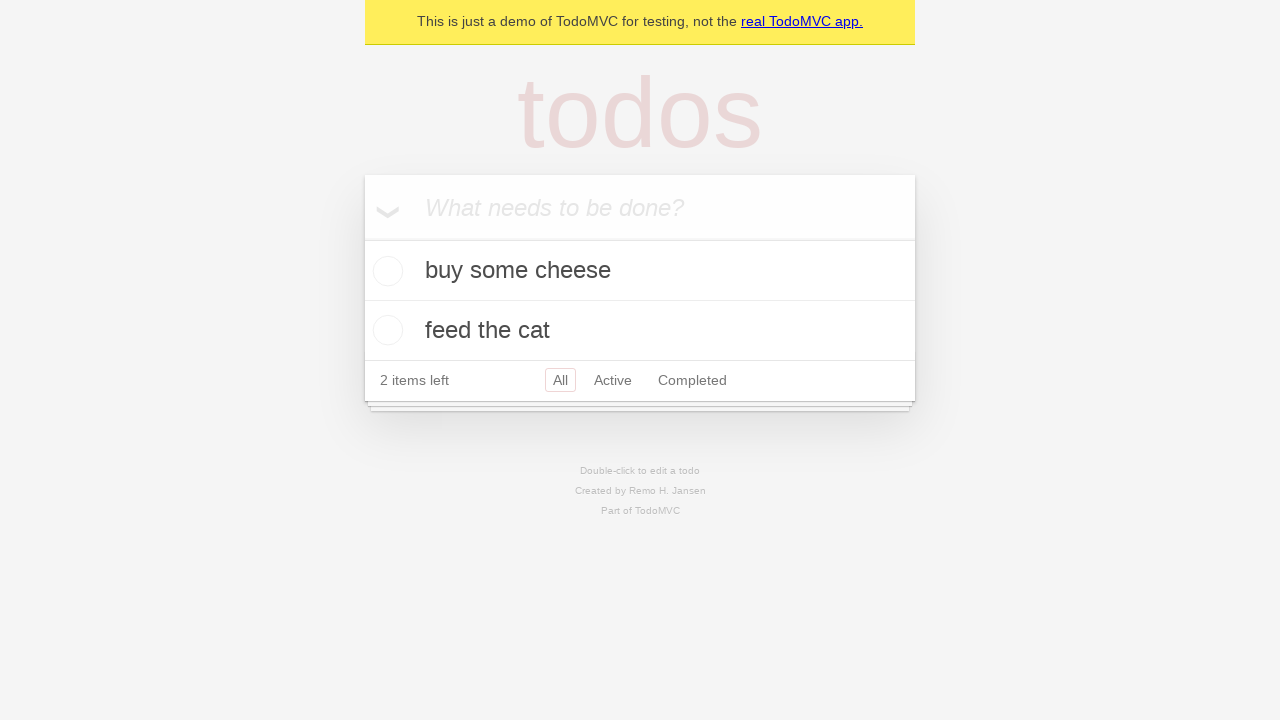

Filled todo input with 'book a doctors appointment' on internal:attr=[placeholder="What needs to be done?"i]
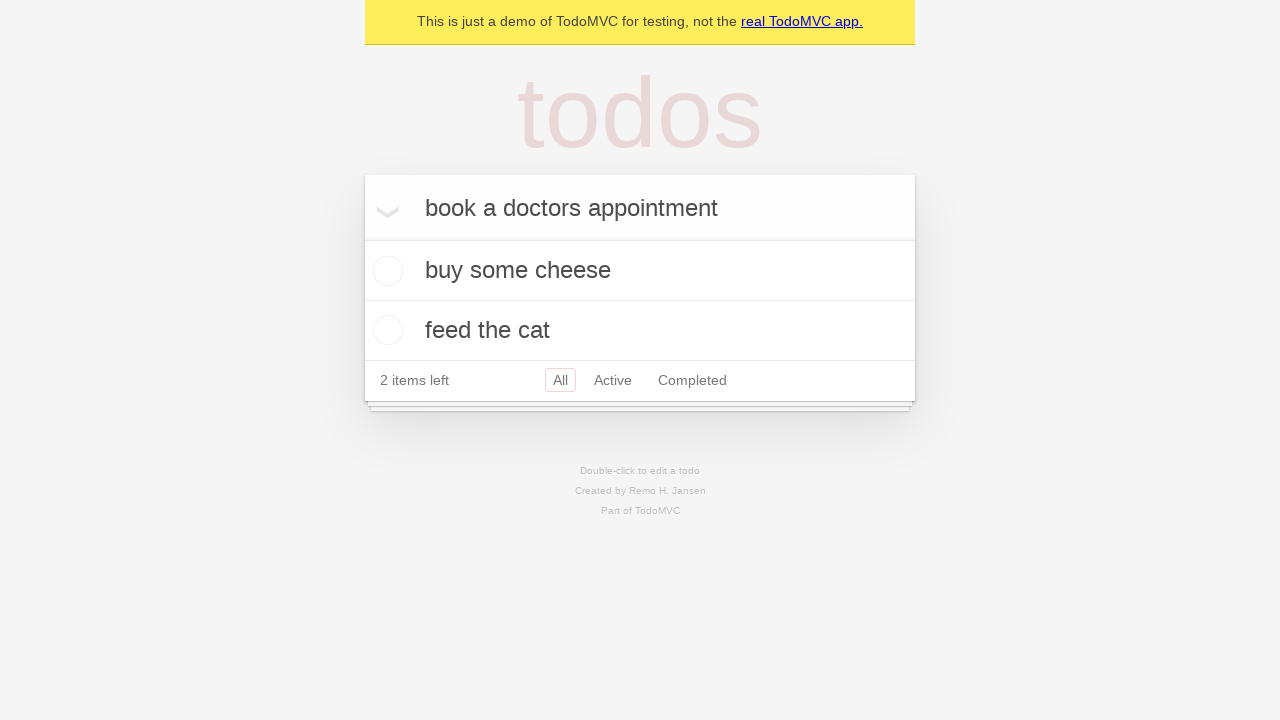

Pressed Enter to create todo 'book a doctors appointment' on internal:attr=[placeholder="What needs to be done?"i]
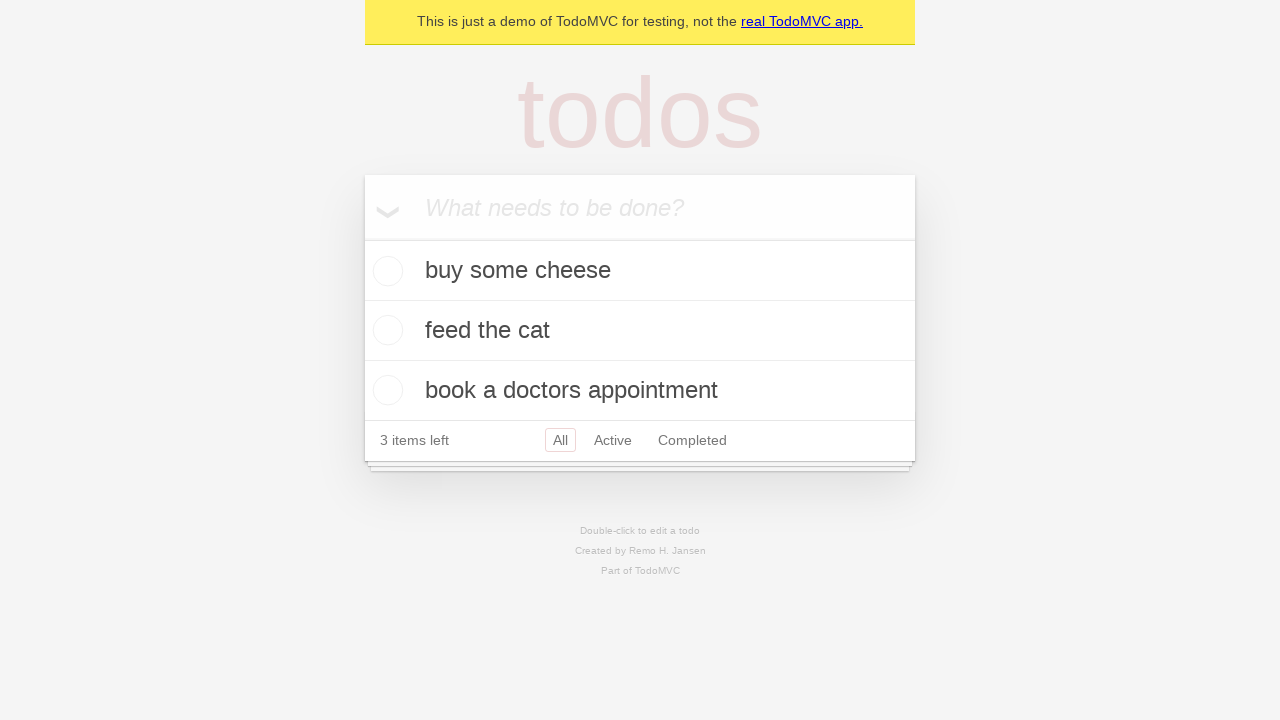

Waited for todo items to be created
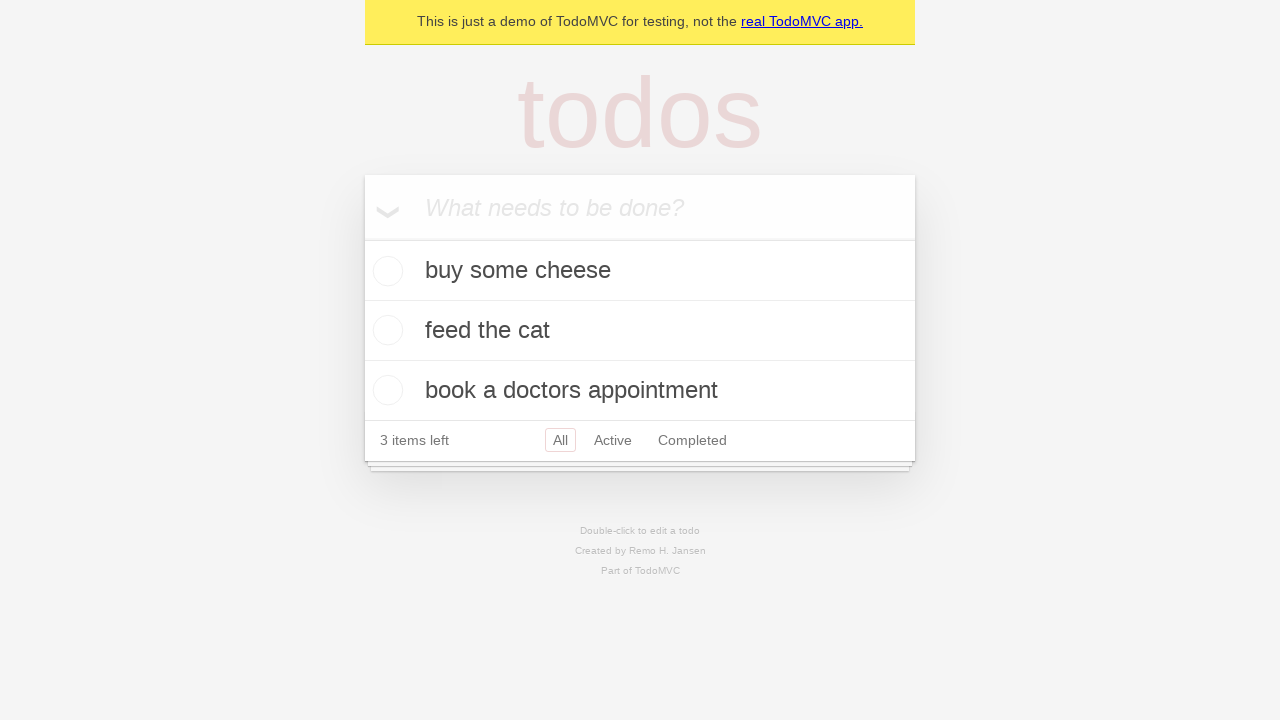

Double-clicked second todo item to enter edit mode at (640, 331) on internal:testid=[data-testid="todo-item"s] >> nth=1
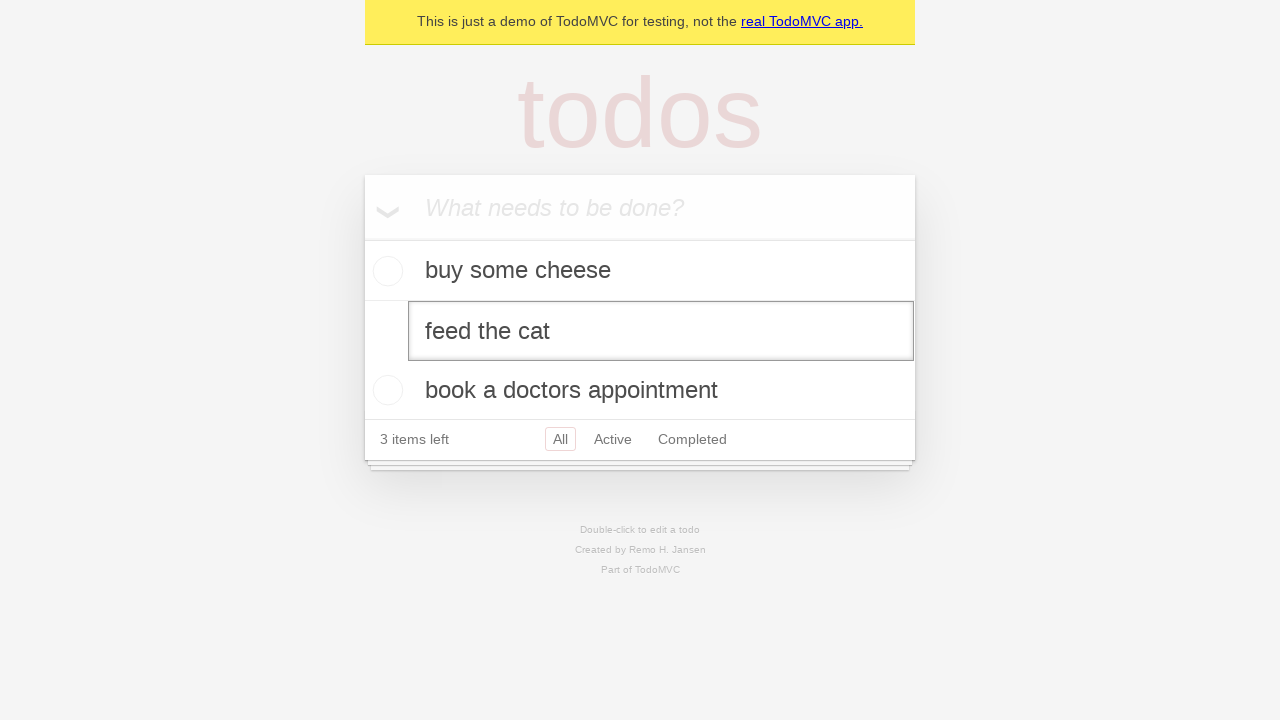

Filled edit input with text containing leading and trailing spaces on internal:testid=[data-testid="todo-item"s] >> nth=1 >> internal:role=textbox[nam
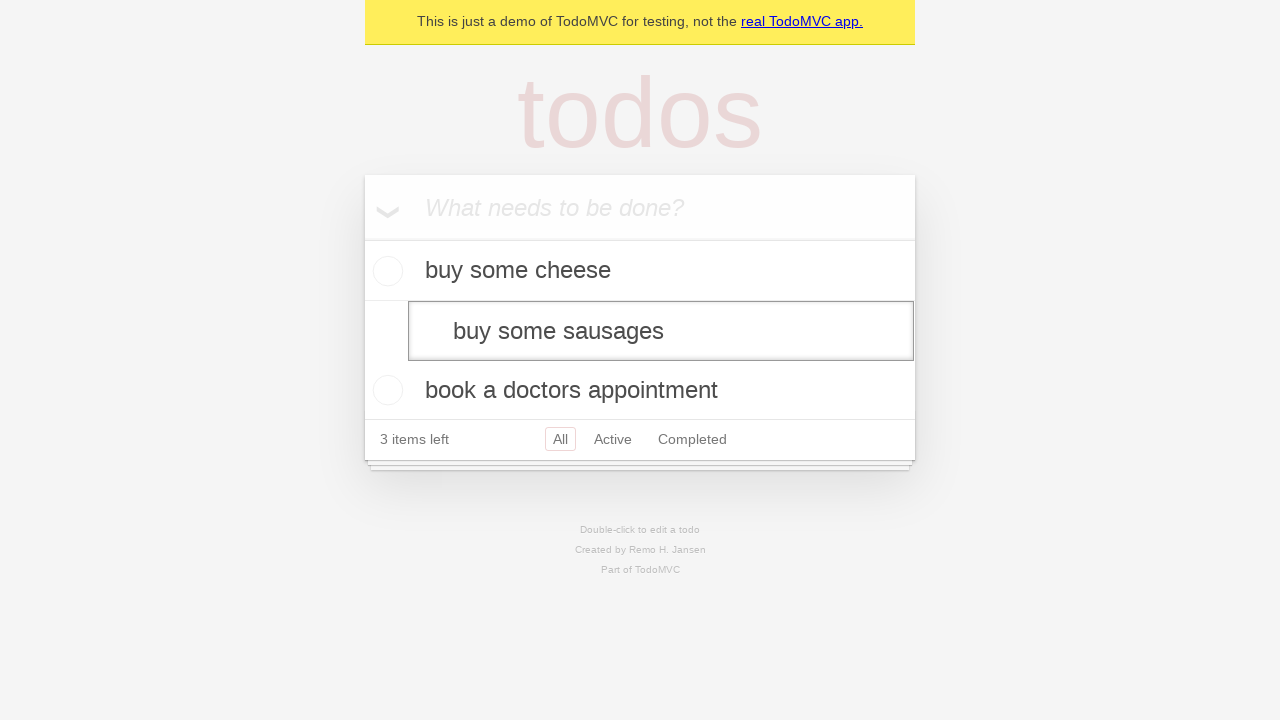

Pressed Enter to save edited todo - text should be trimmed on internal:testid=[data-testid="todo-item"s] >> nth=1 >> internal:role=textbox[nam
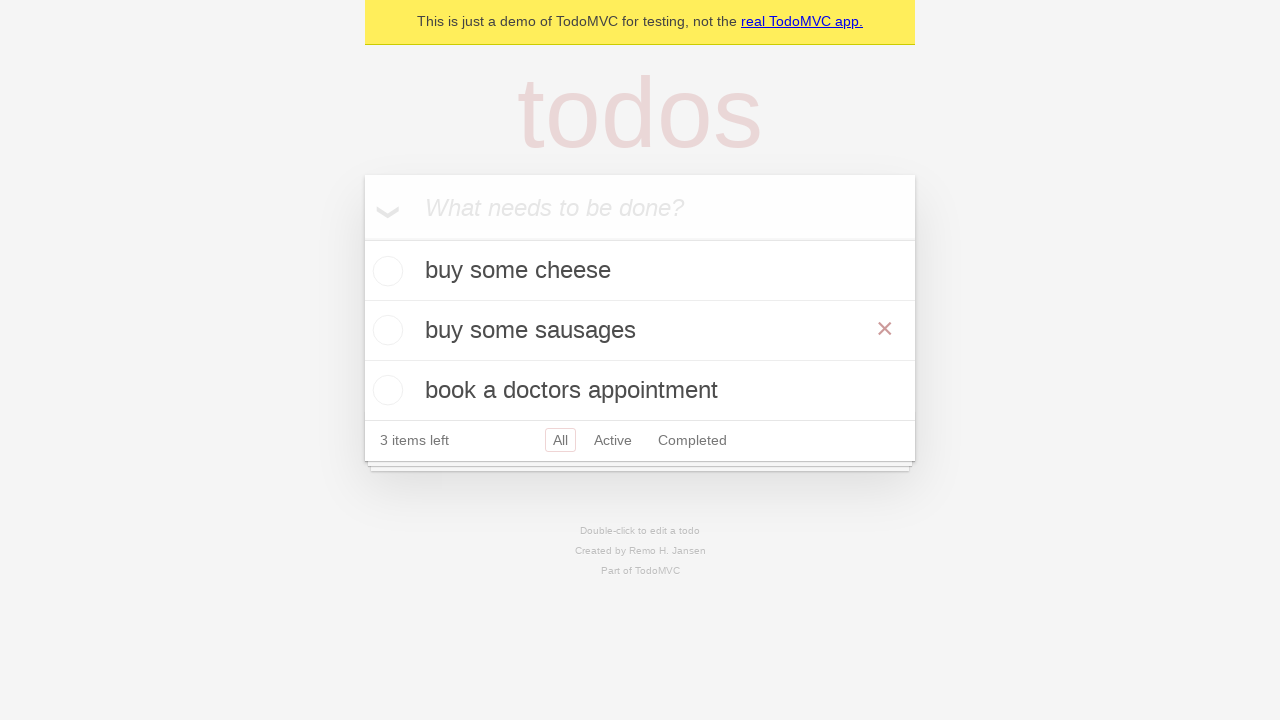

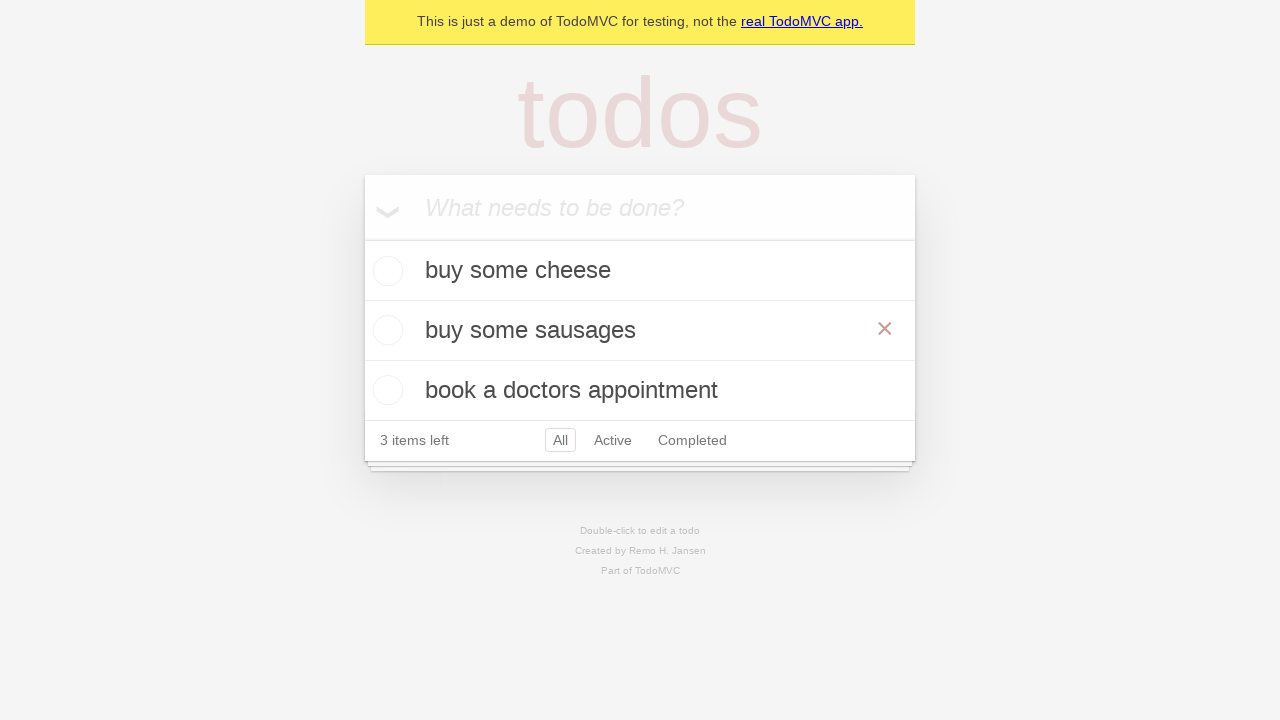